Tests the football statistics page by clicking on "All matches" tab and selecting country, league, and season from dropdown menus to filter match data.

Starting URL: https://www.adamchoi.co.uk/overs/detailed

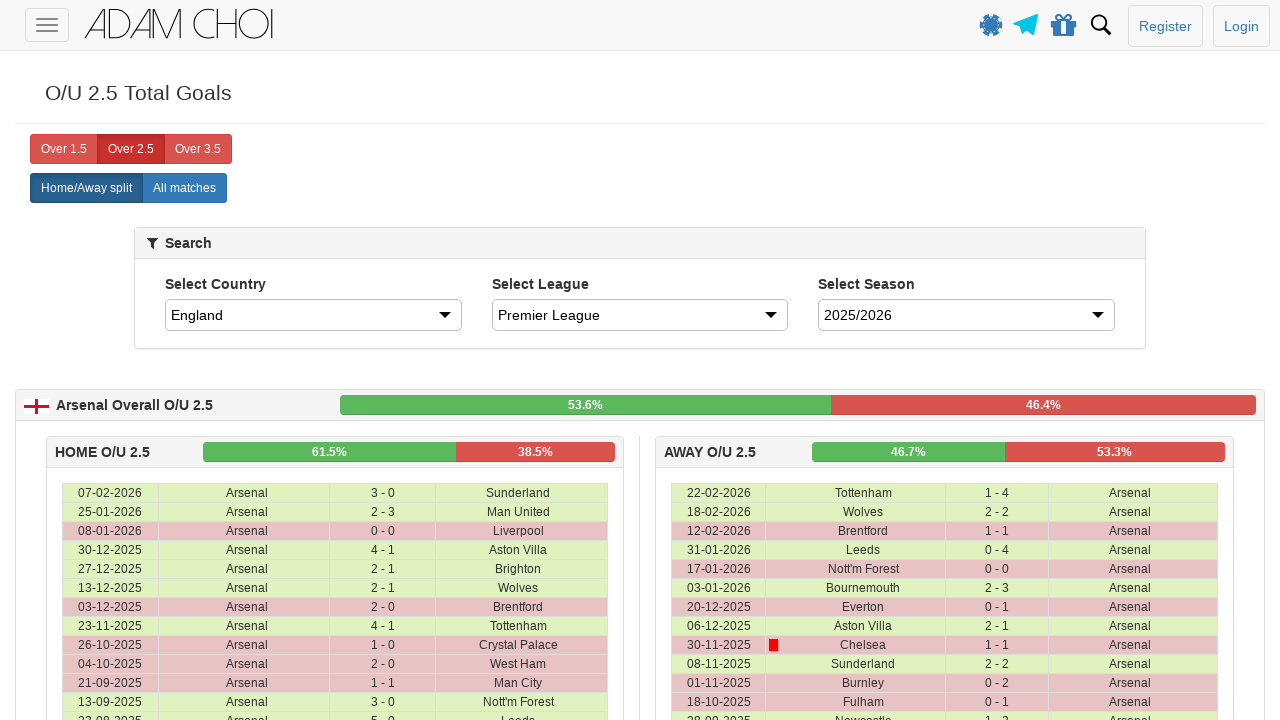

Clicked 'All matches' tab to switch view at (184, 188) on xpath=//label[@analytics-event="All matches"]
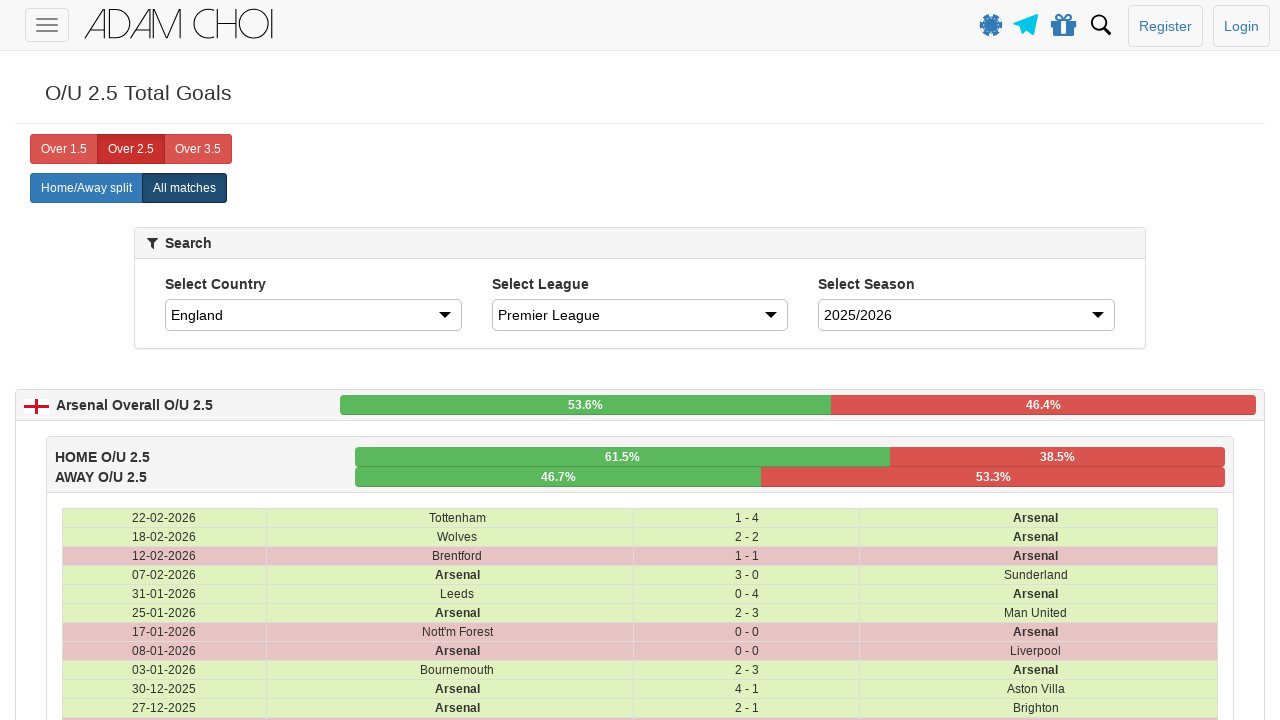

Waited 3 seconds for table to load
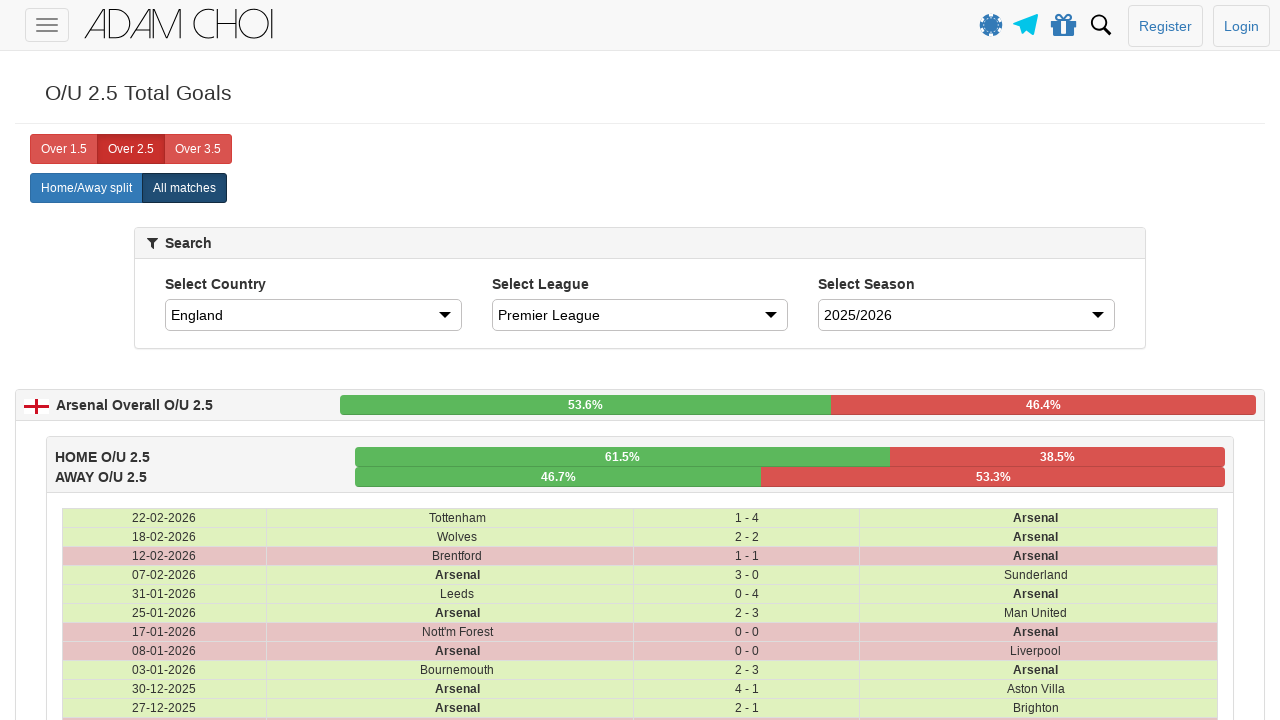

Selected 'England' from country dropdown on #country
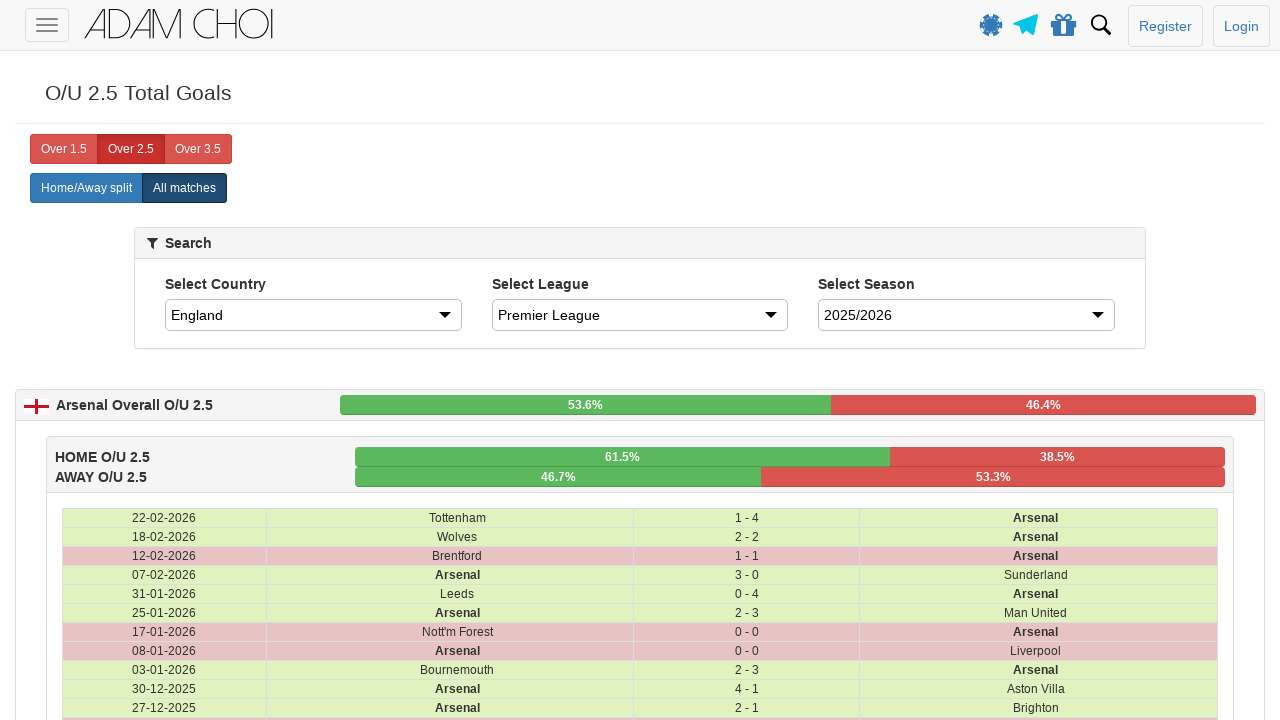

Waited 2 seconds for league dropdown to update
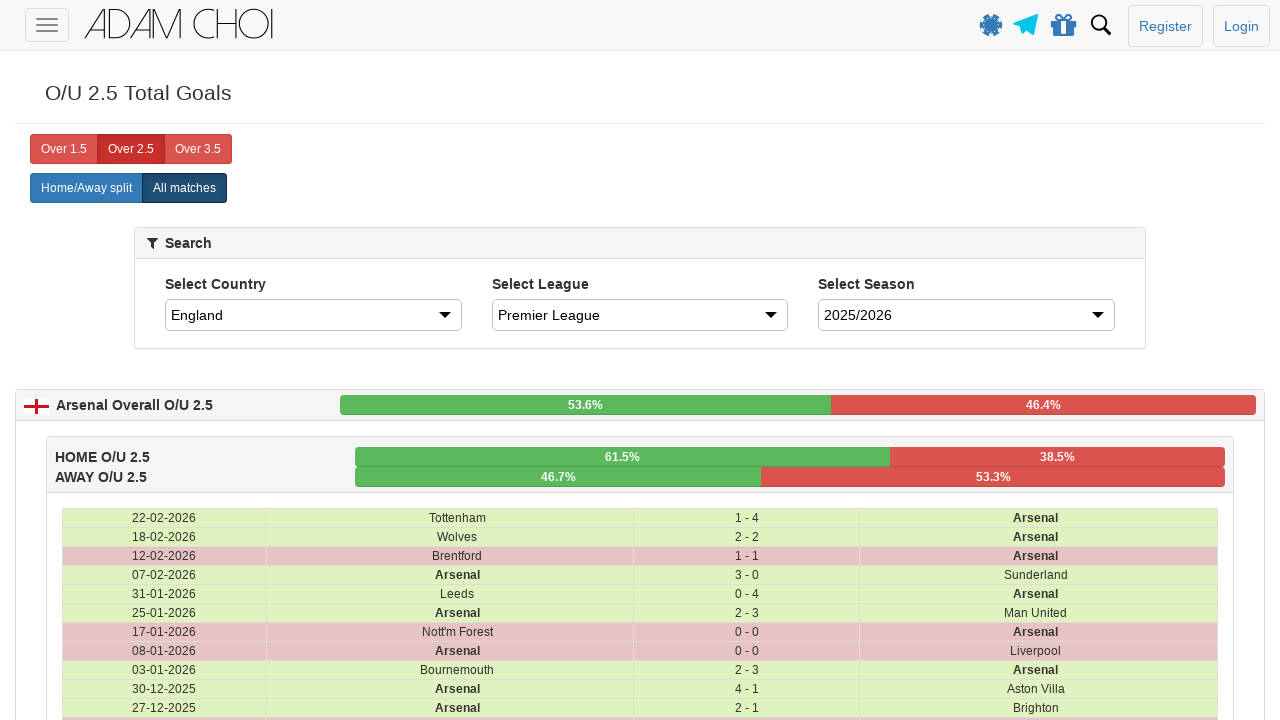

Selected 'Premier League' from league dropdown on #league
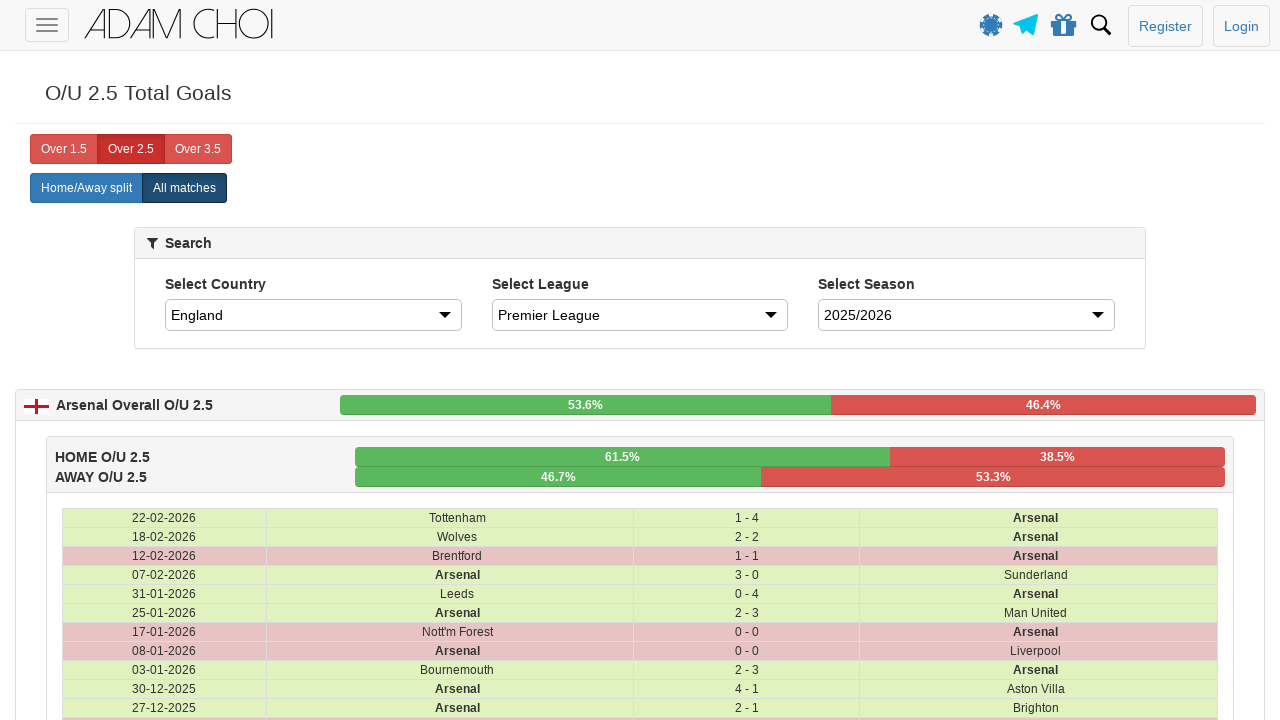

Waited 2 seconds for season dropdown to update
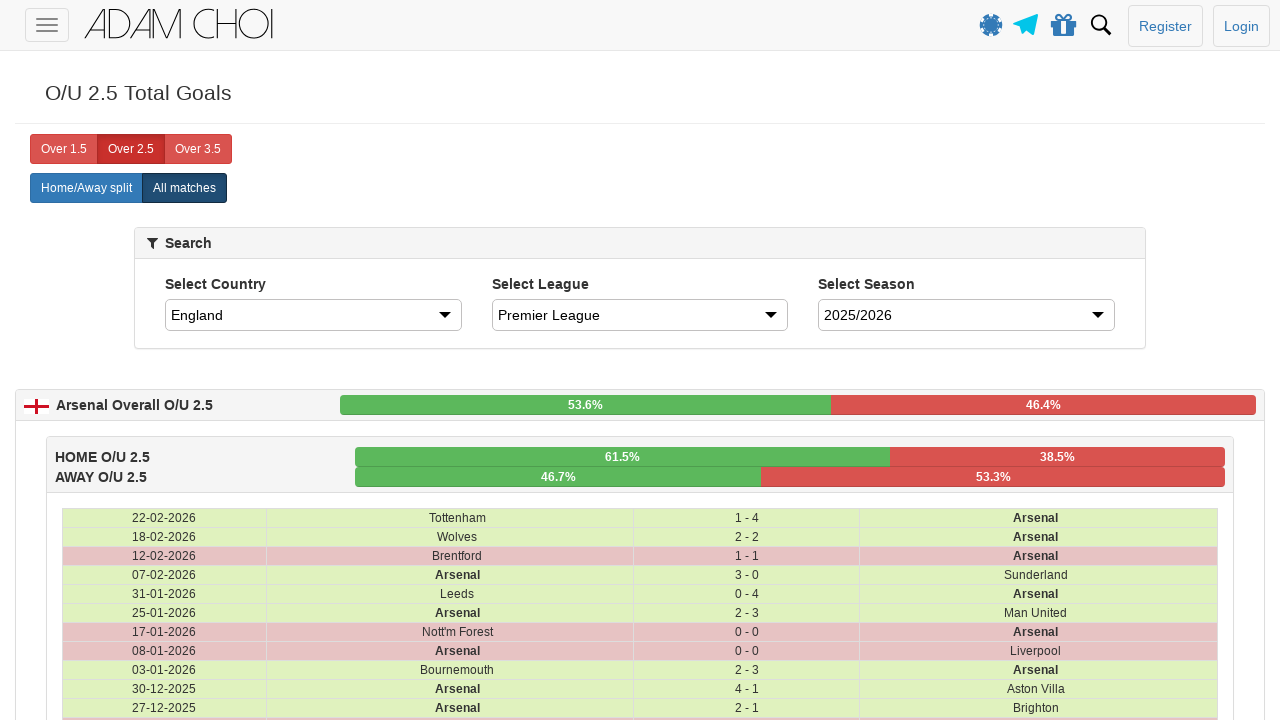

Selected '22/23' season from season dropdown on #season
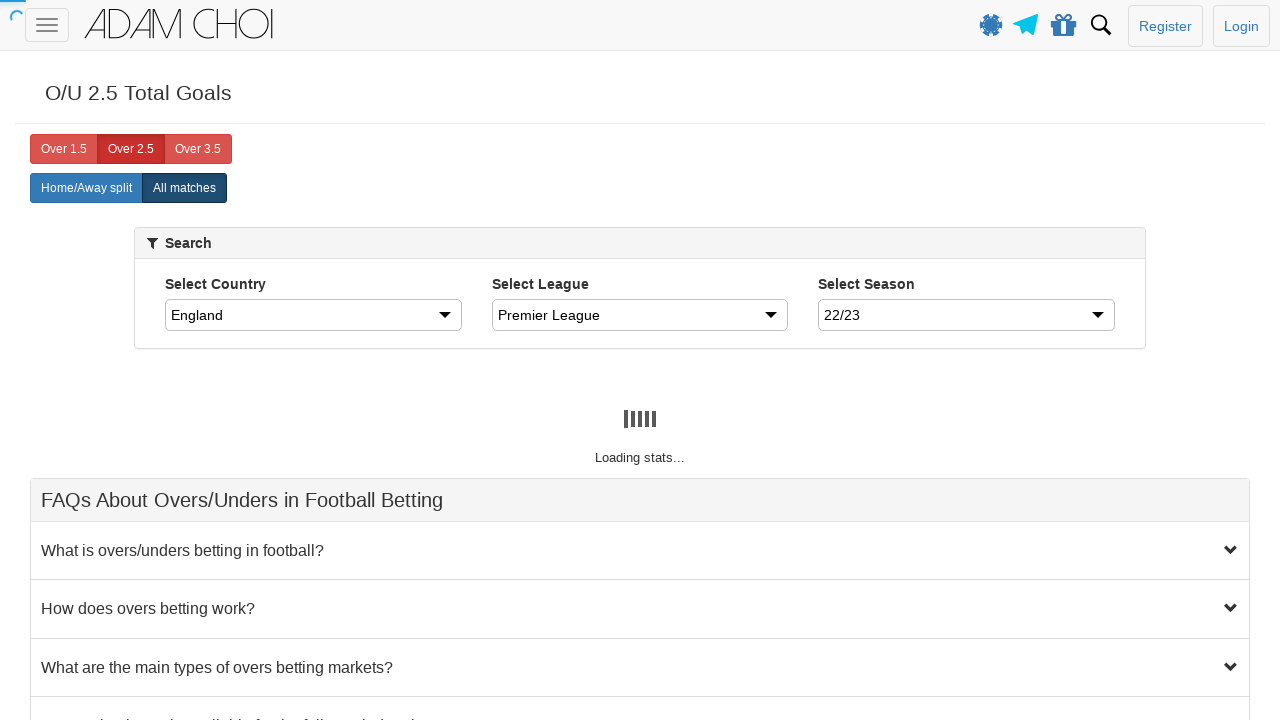

Filtered match results table loaded with England Premier League 22/23 season data
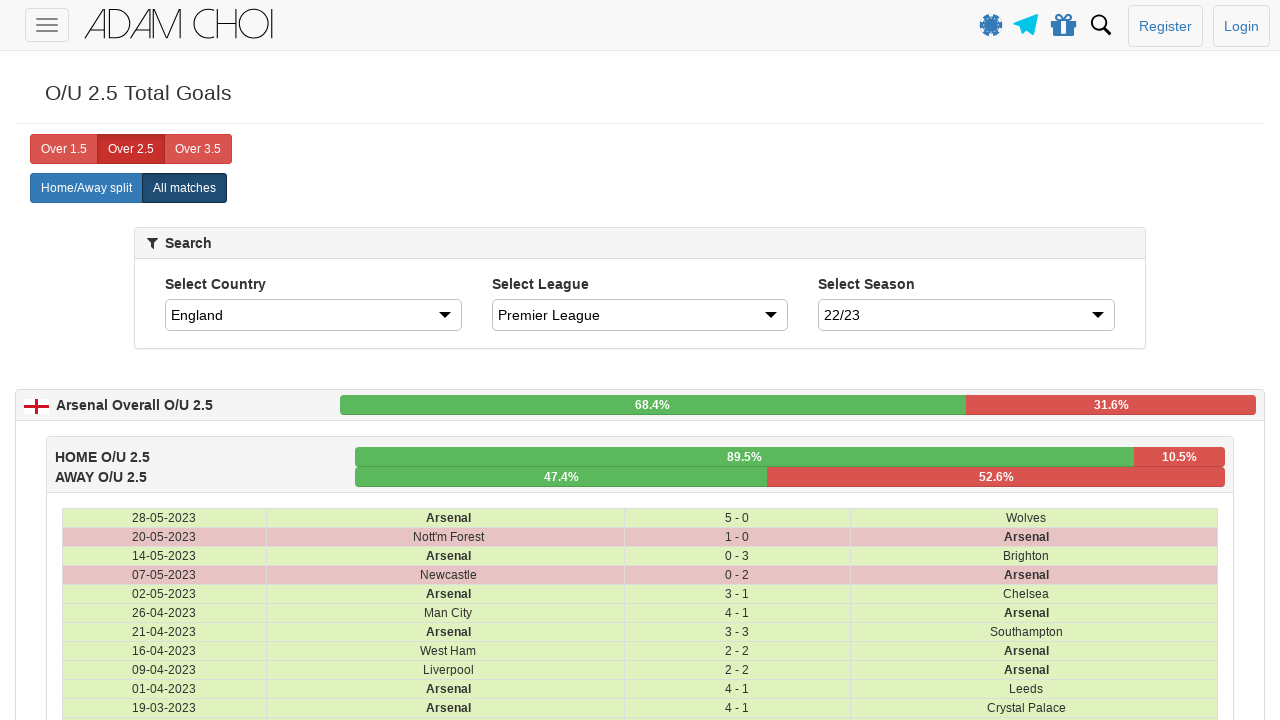

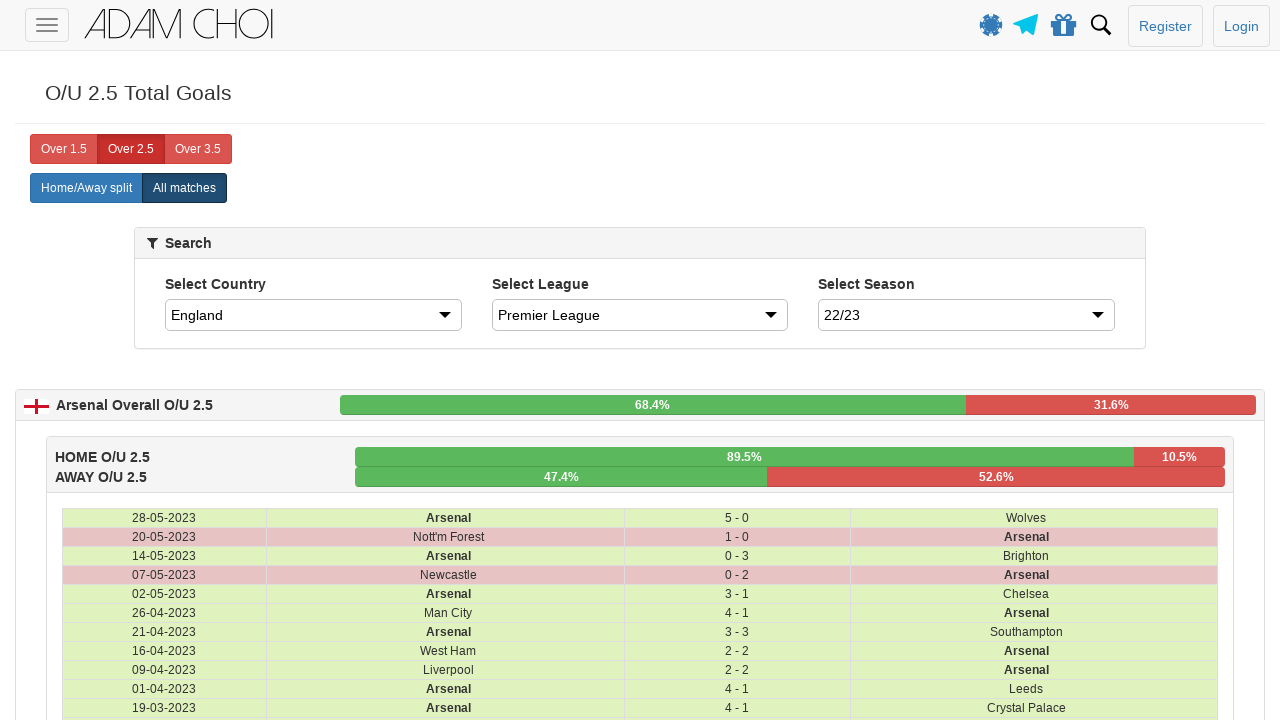